Tests that clicking the Careers button navigates to the NIS America careers page.

Starting URL: https://nisamerica.com

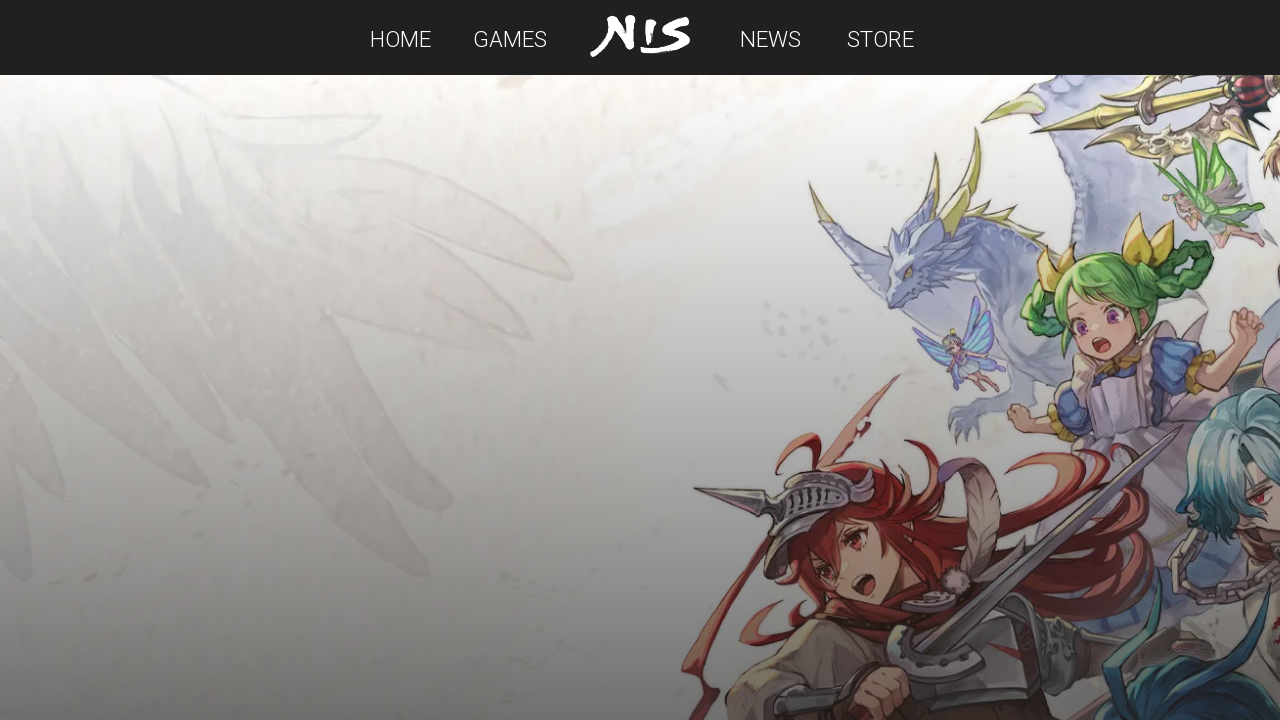

Clicked the Careers button at (317, 610) on text=Careers
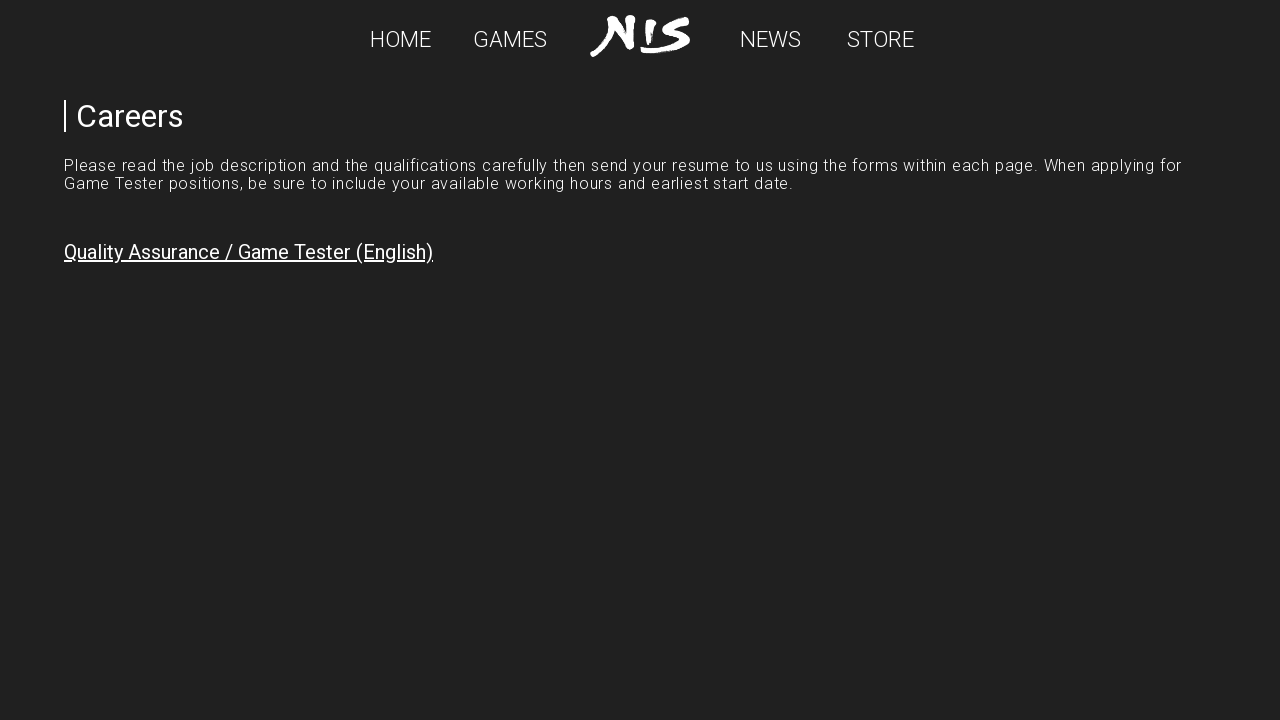

Navigated to NIS America careers page at https://nisamerica.com/careers
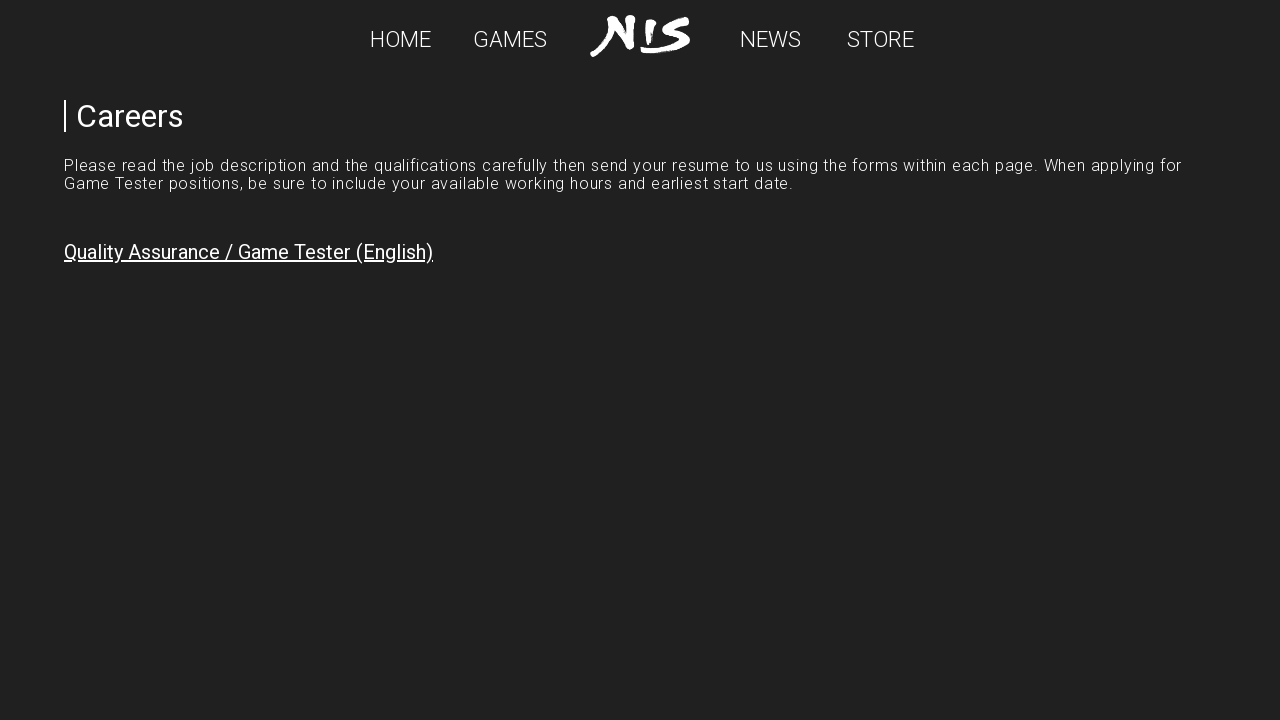

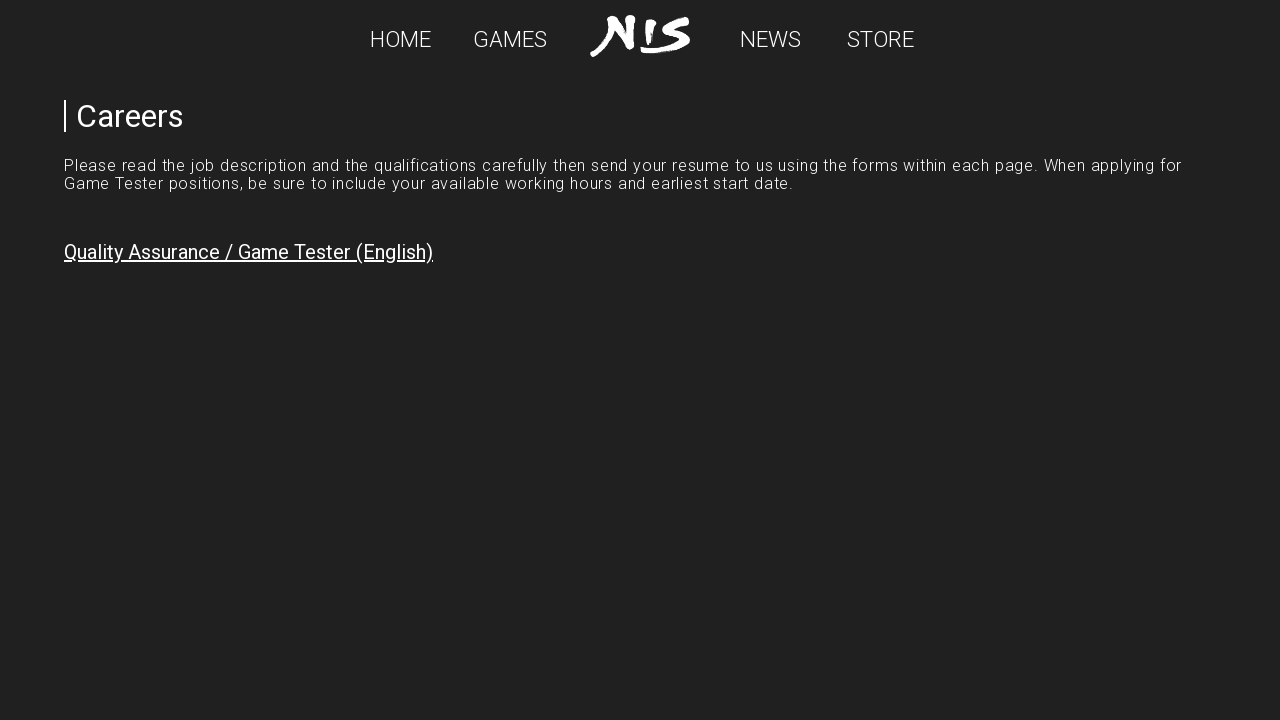